Tests browser's local storage functionality by interacting with storage items on Airly map page

Starting URL: https://airly.eu/map/pl/#54.5146313198,18.5495910009

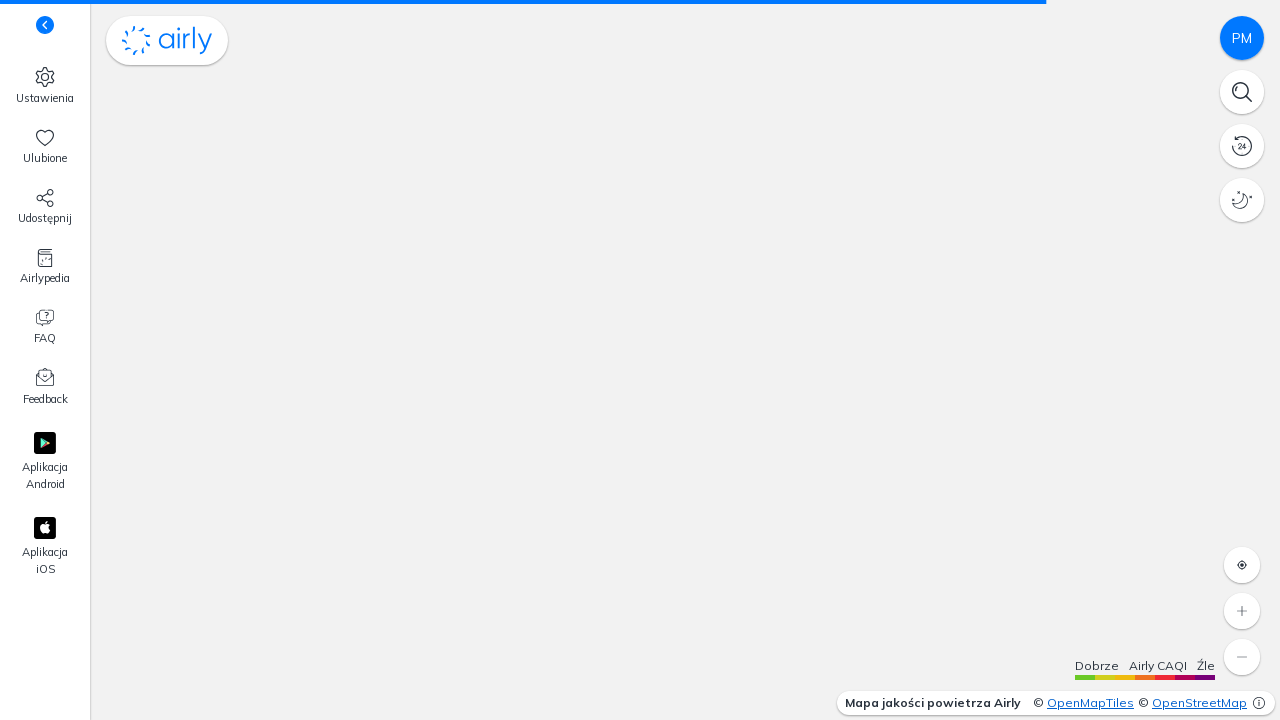

Retrieved 'persist:map' value from local storage
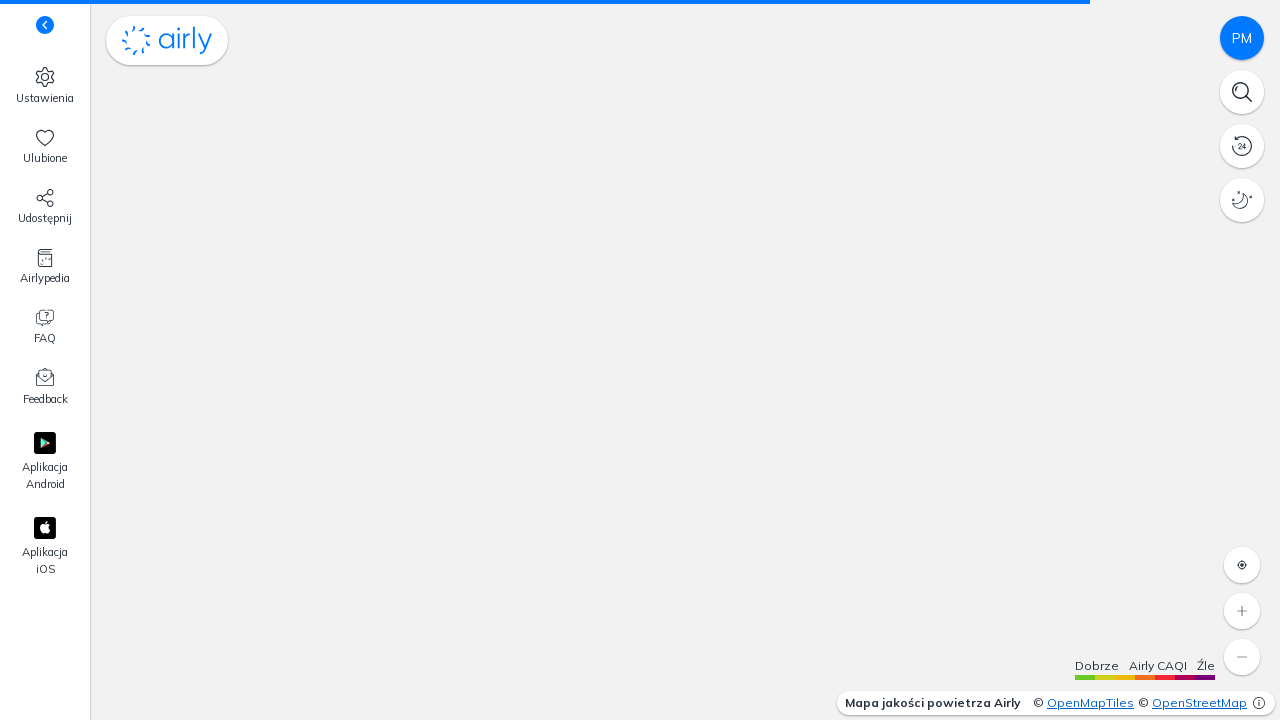

Retrieved total number of items in local storage
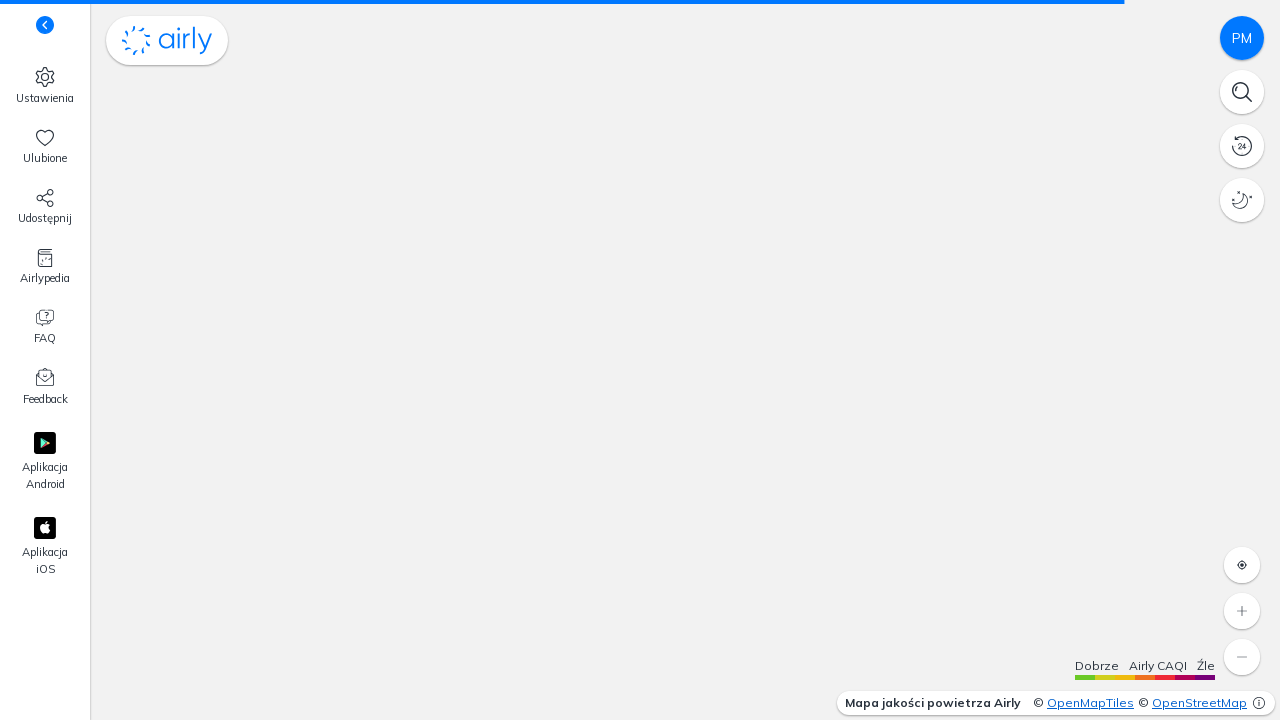

Retrieved all local storage keys
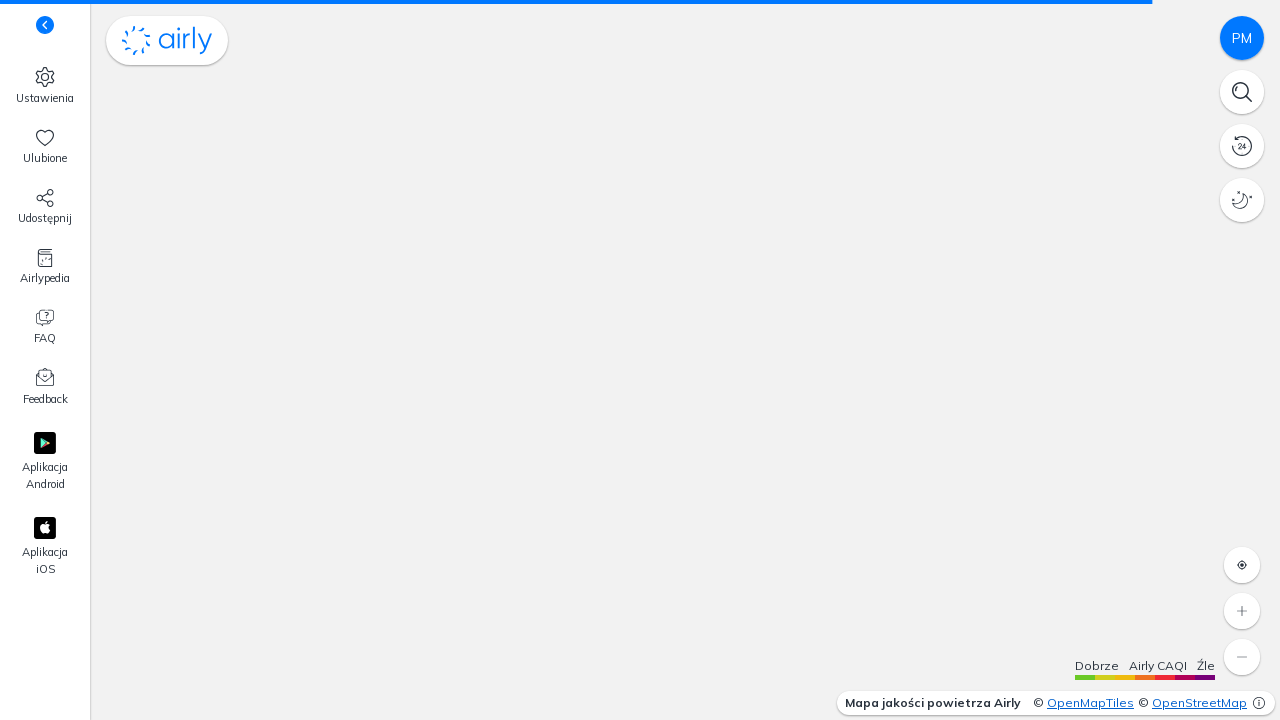

Removed 'persist:map' item from local storage
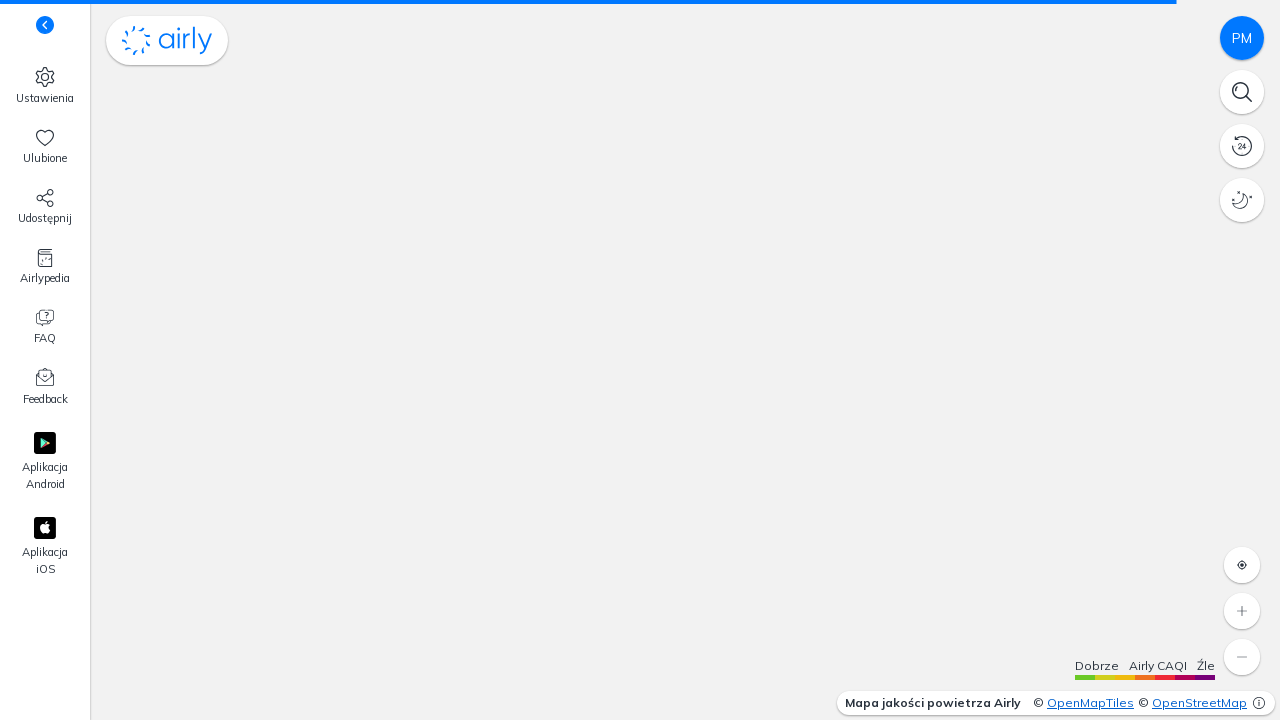

Set new local storage item 'spell' with value 'Alohomora'
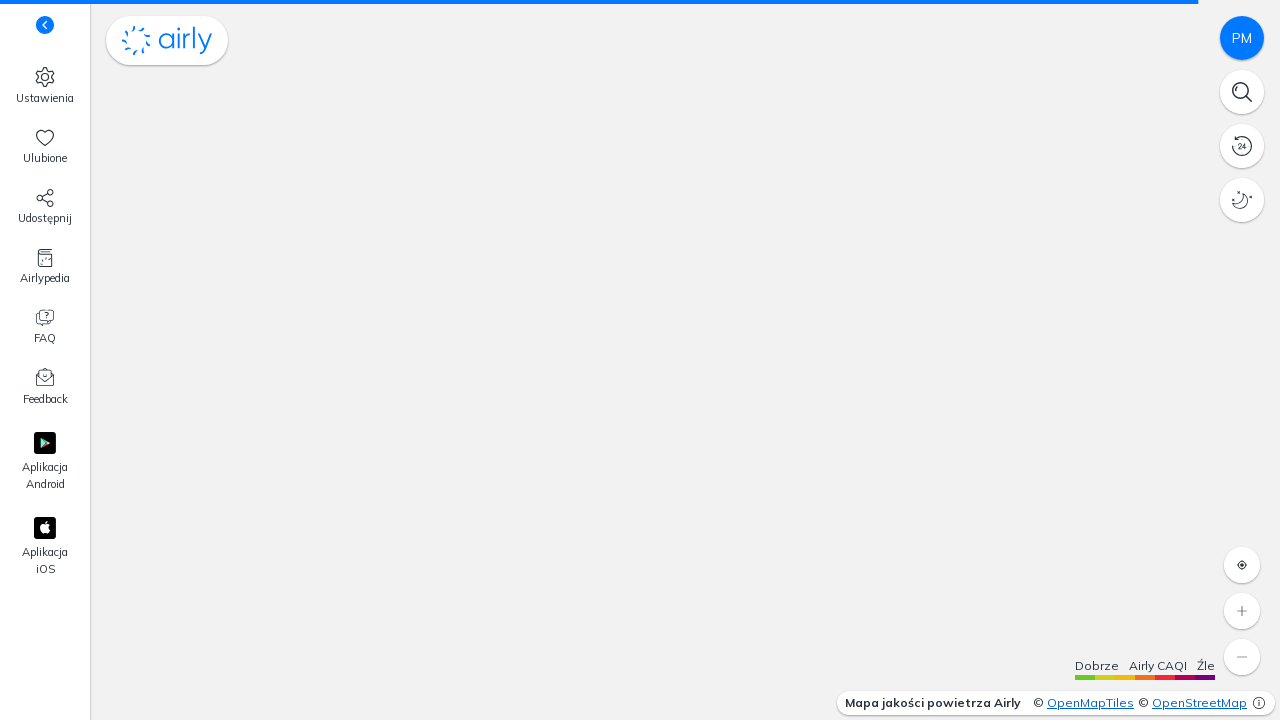

Cleared all items from local storage
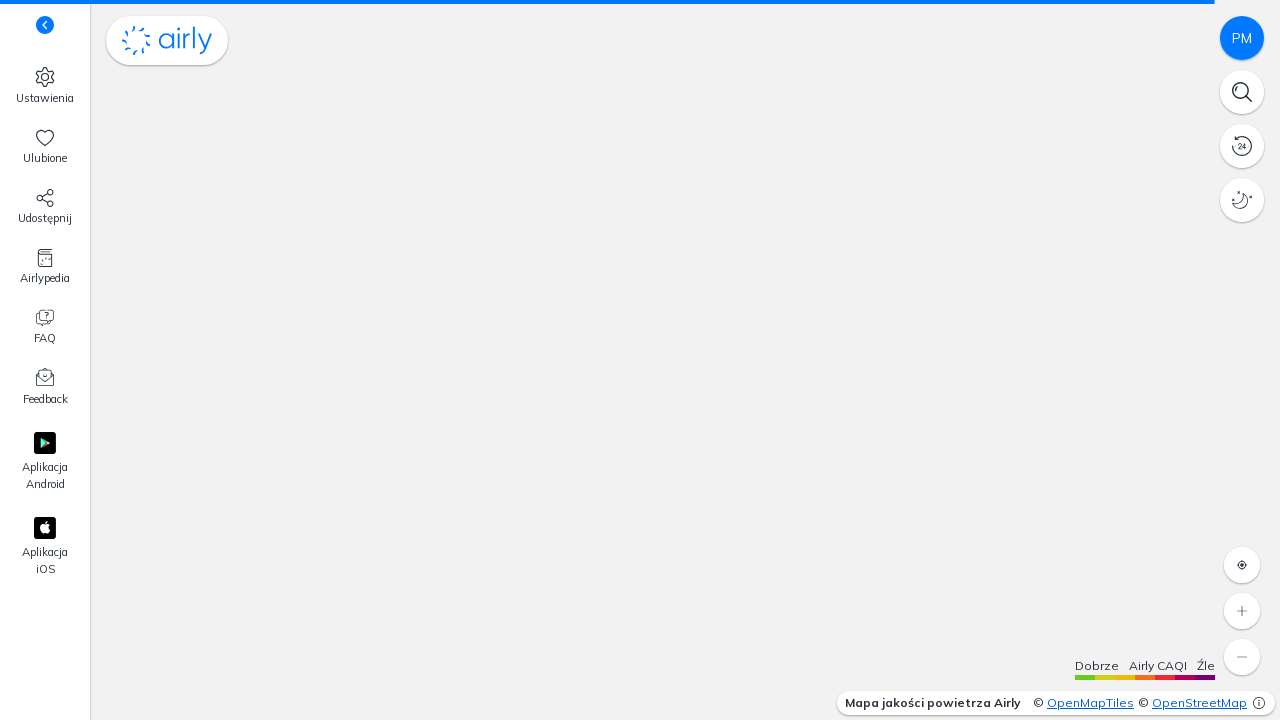

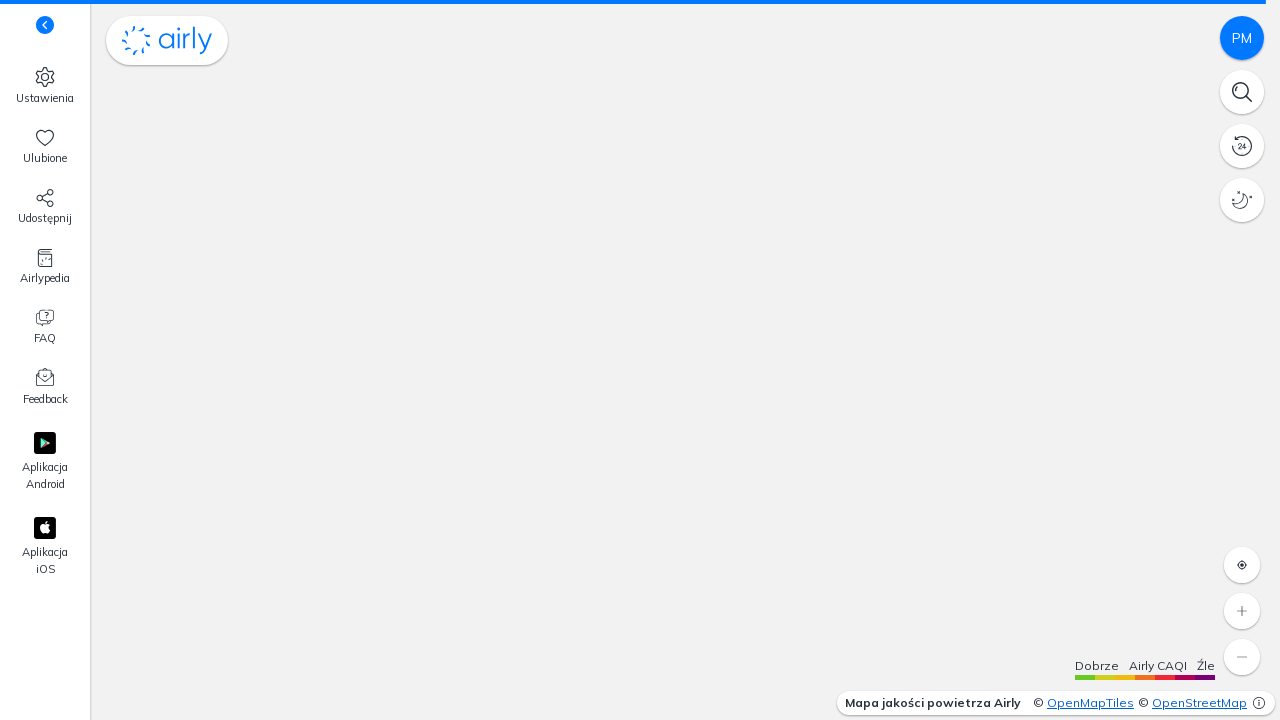